Navigates to the OrangeHRM demo booking page and verifies that the country dropdown element is present on the page.

Starting URL: https://www.orangehrm.com/en/book-a-free-demo

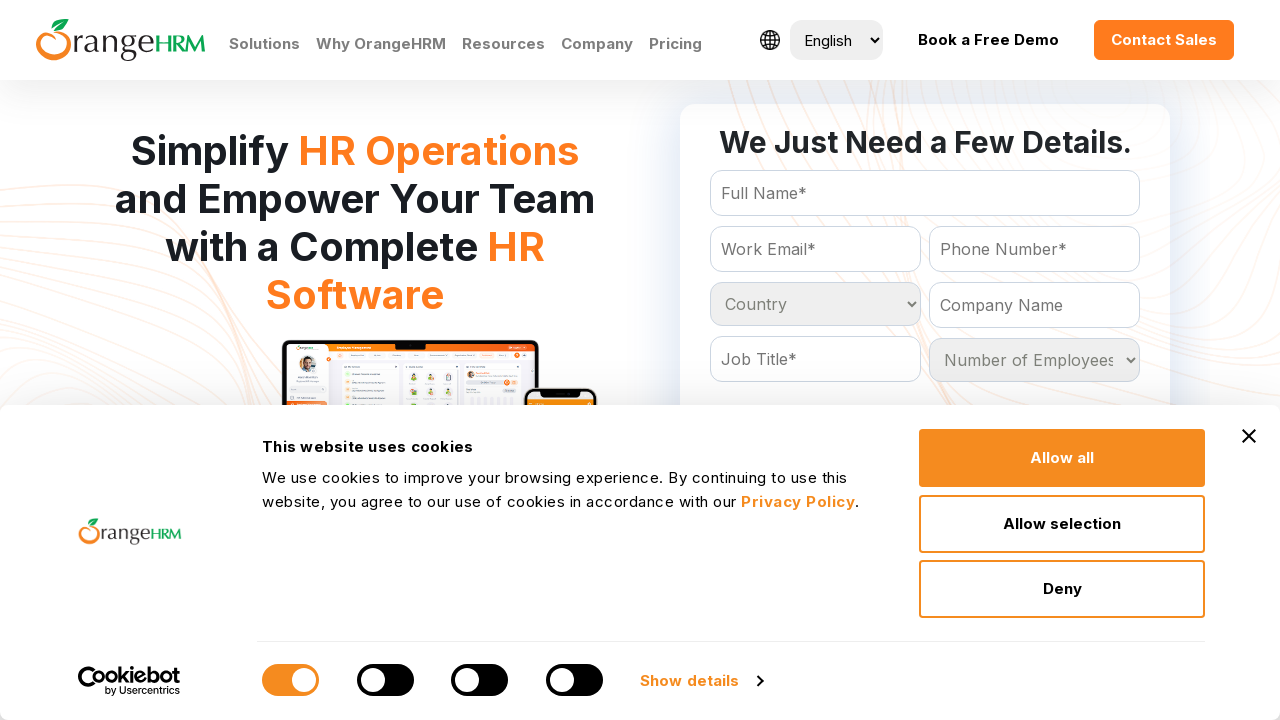

Waited for country dropdown holder element to be present on the page
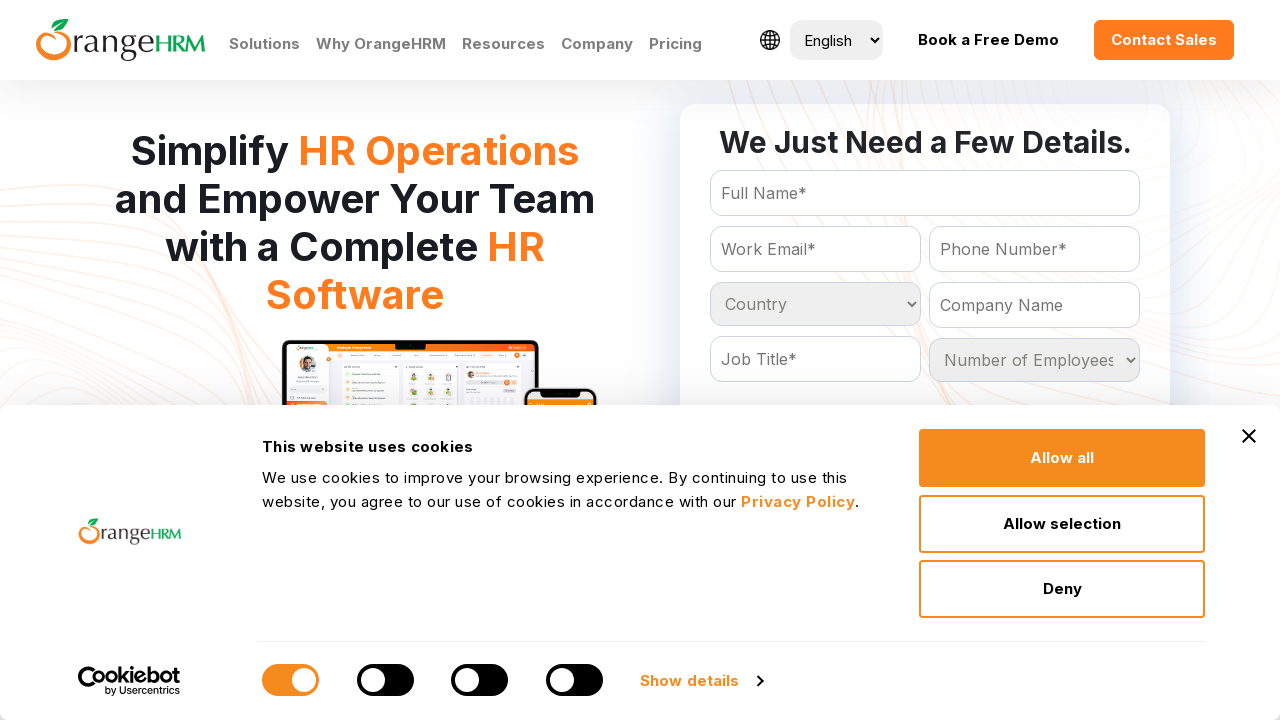

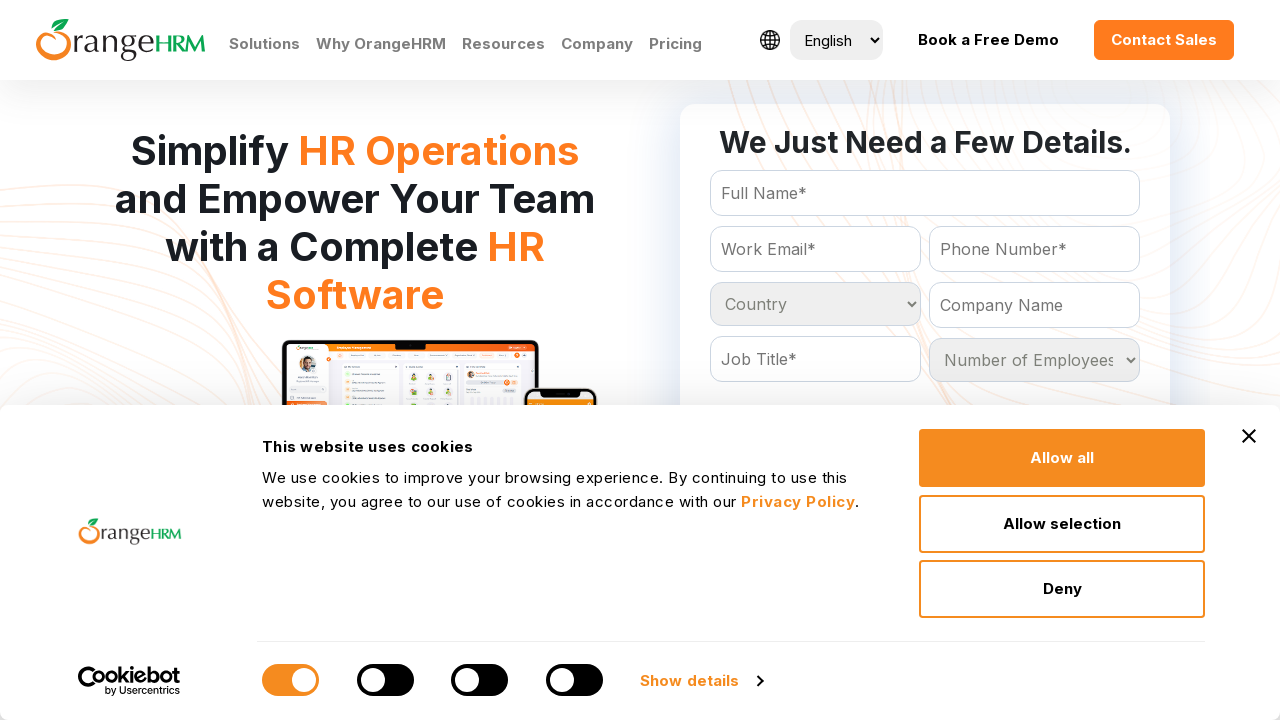